Navigates to Python.org homepage and verifies that event information is displayed in the event widget

Starting URL: https://www.python.org/

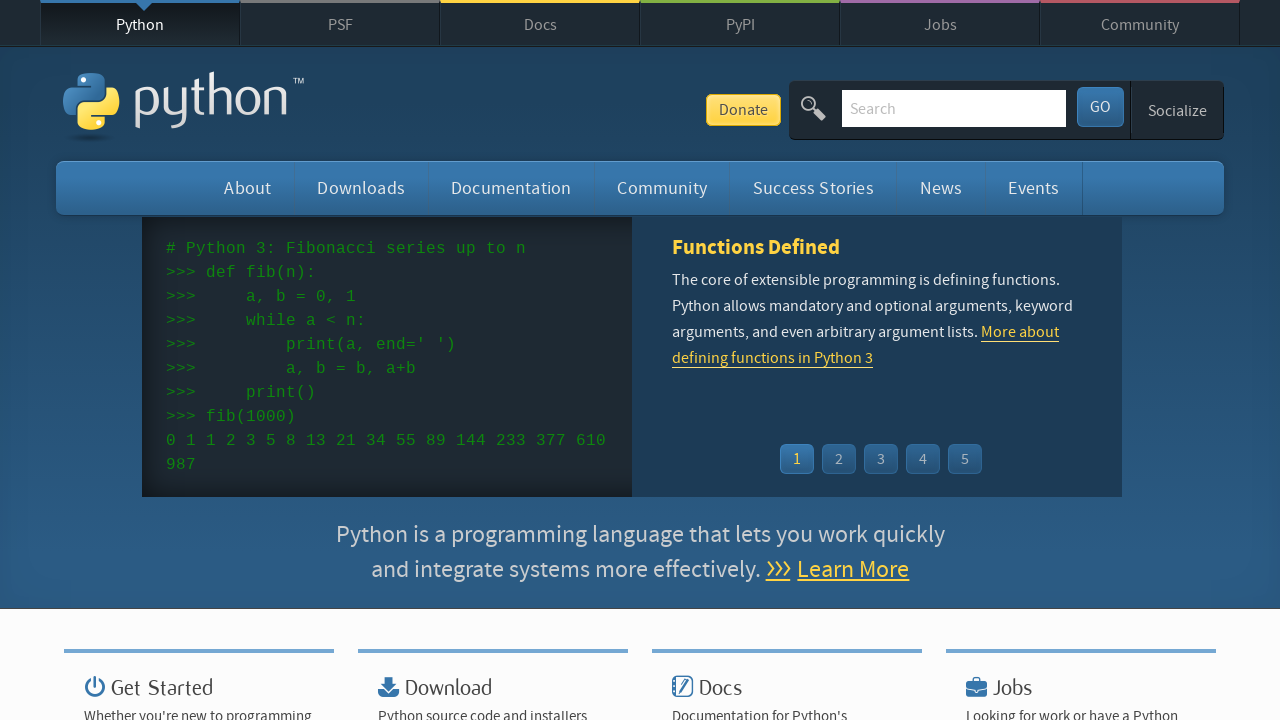

Navigated to Python.org homepage
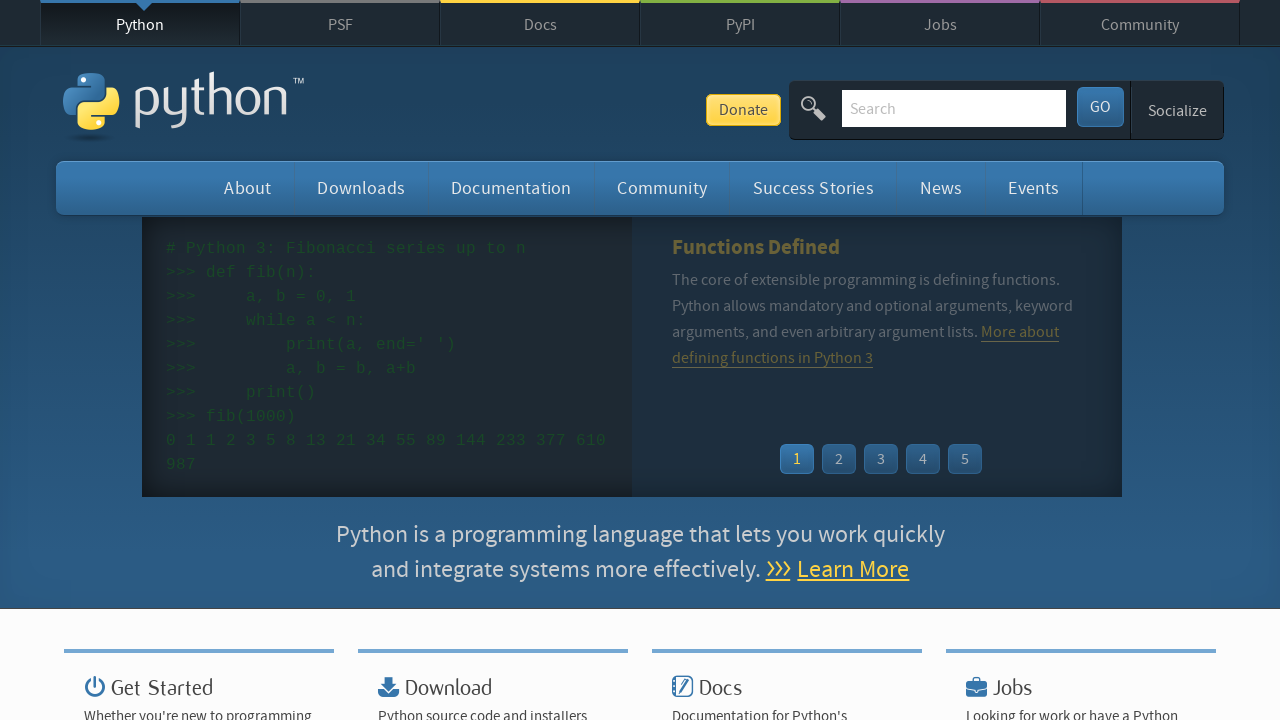

Event widget loaded
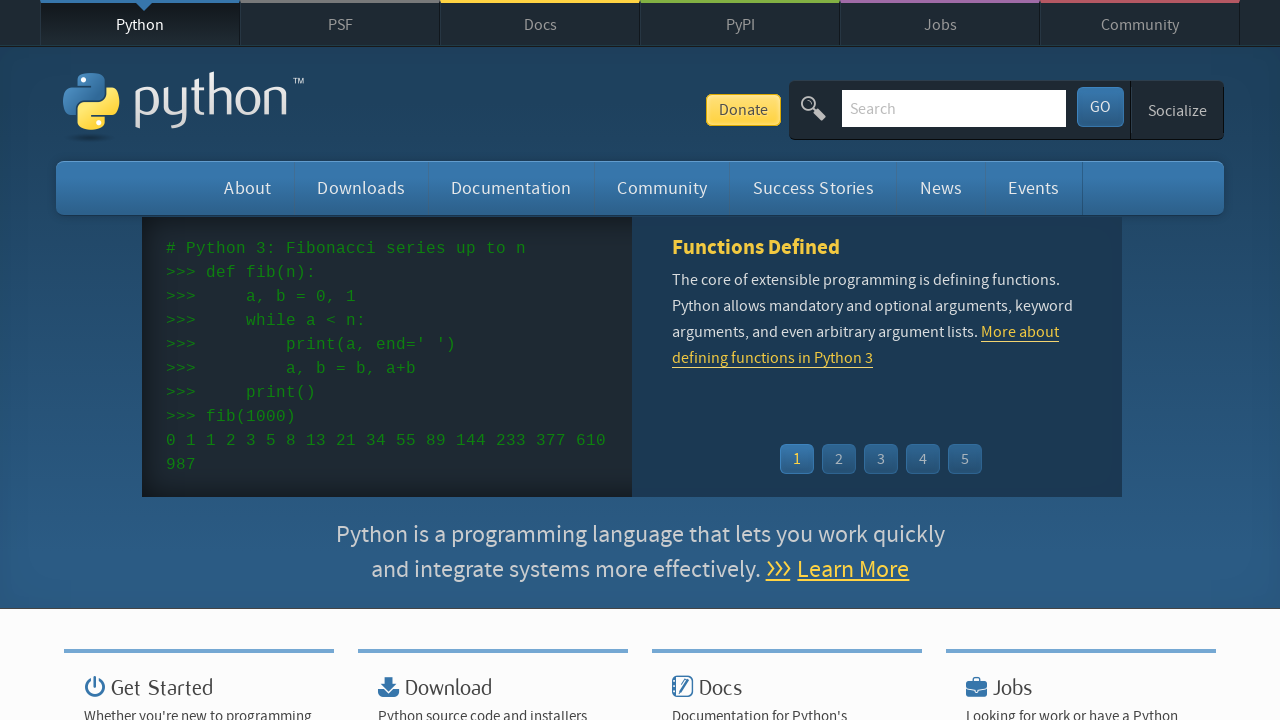

Event dates verified in widget
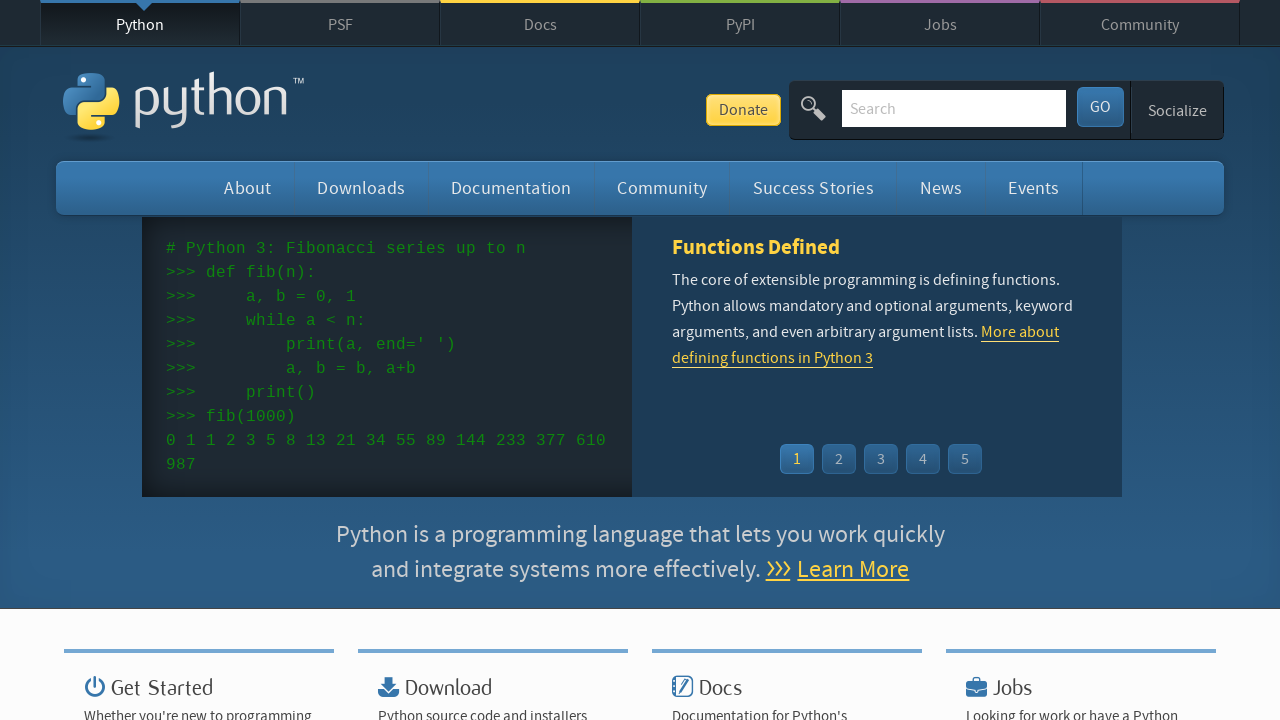

Event links verified in widget
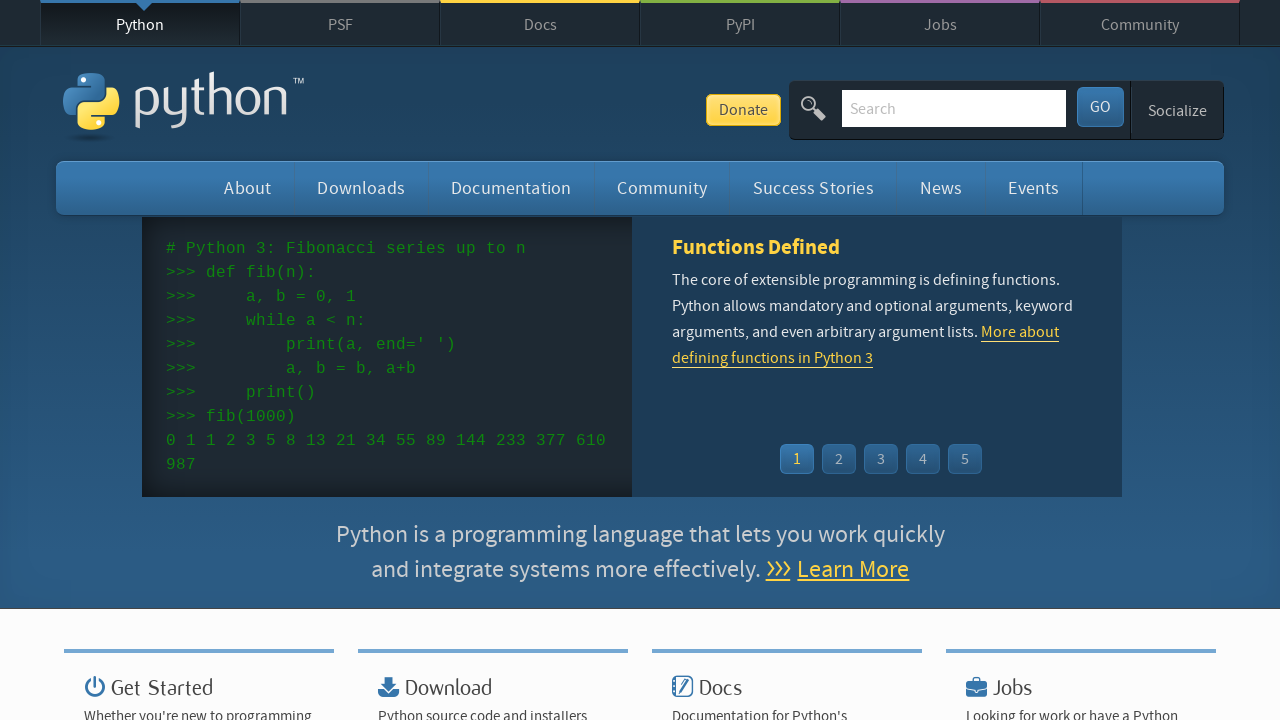

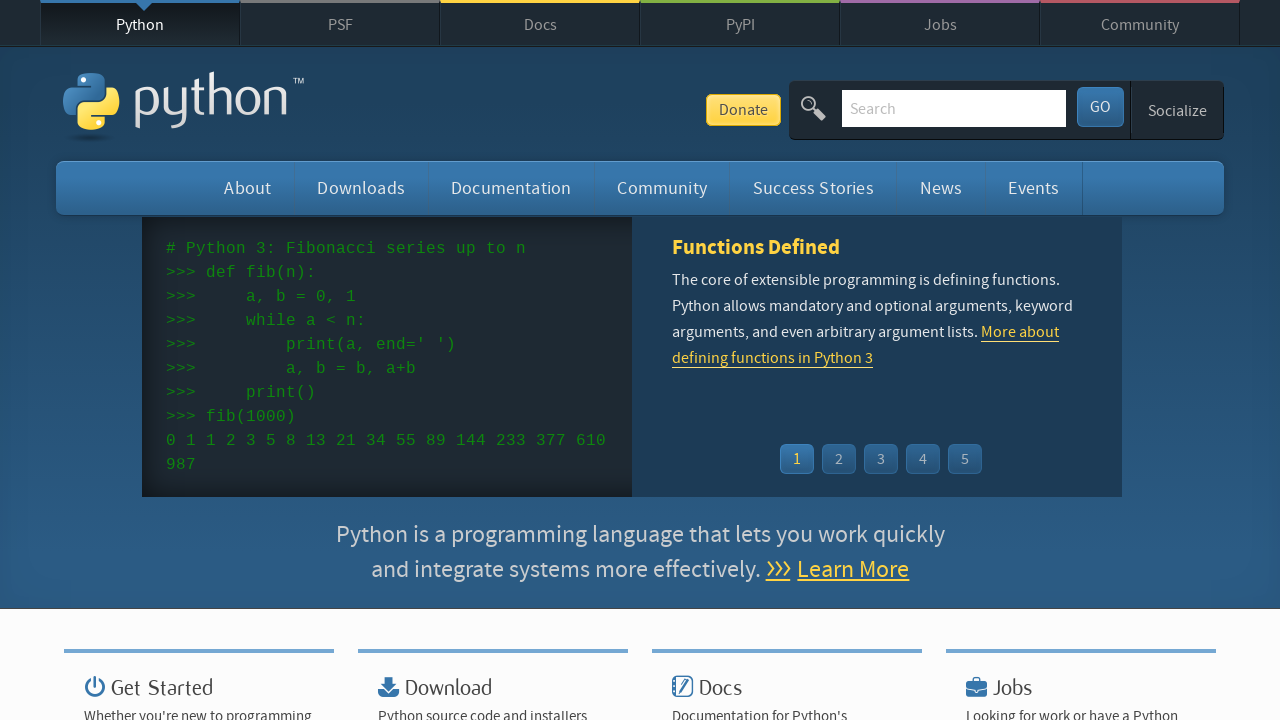